Tests the add/remove elements functionality by clicking the "Add Element" button 5 times and verifying that 5 "Delete" buttons appear

Starting URL: http://the-internet.herokuapp.com/add_remove_elements/

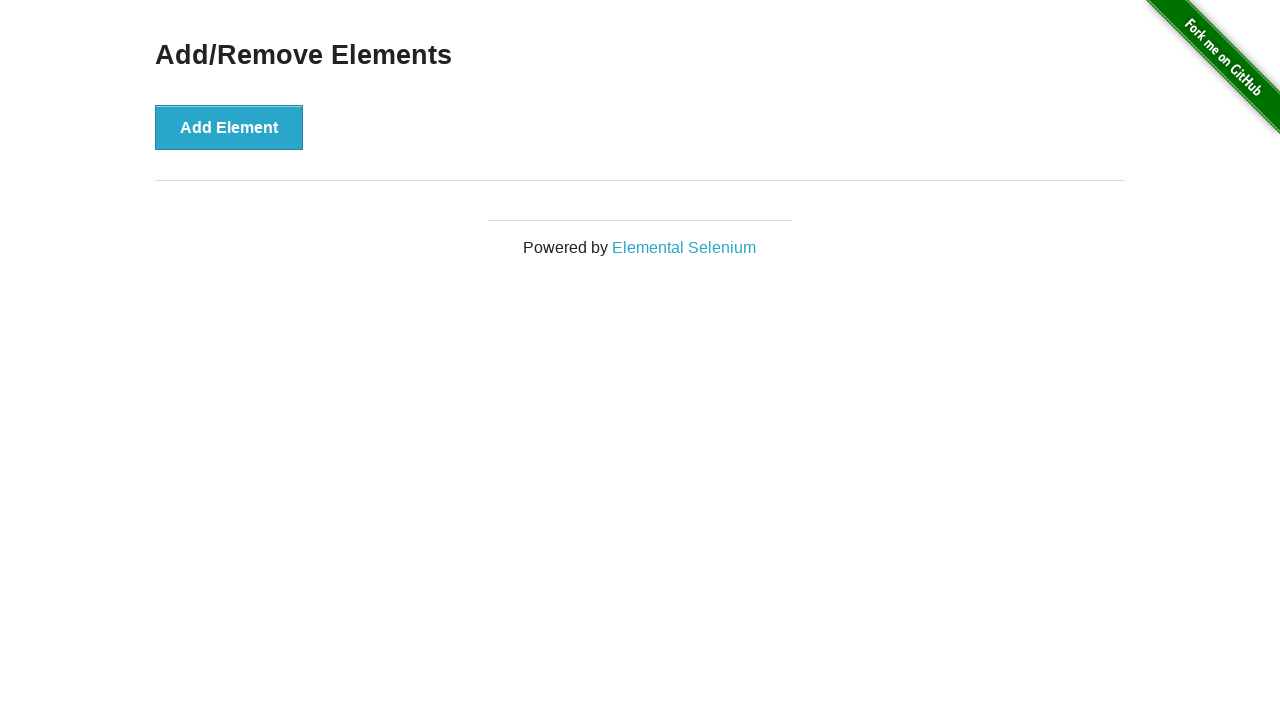

Clicked 'Add Element' button at (229, 127) on [onclick='addElement()']
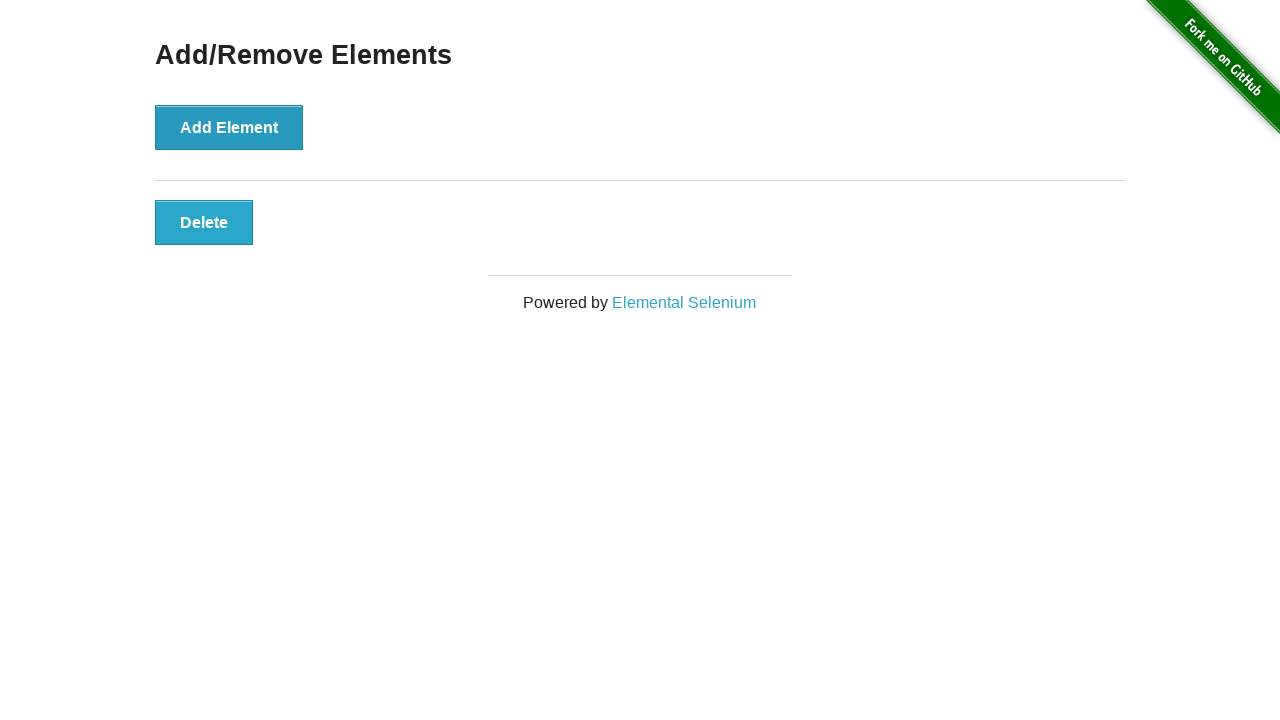

Clicked 'Add Element' button at (229, 127) on [onclick='addElement()']
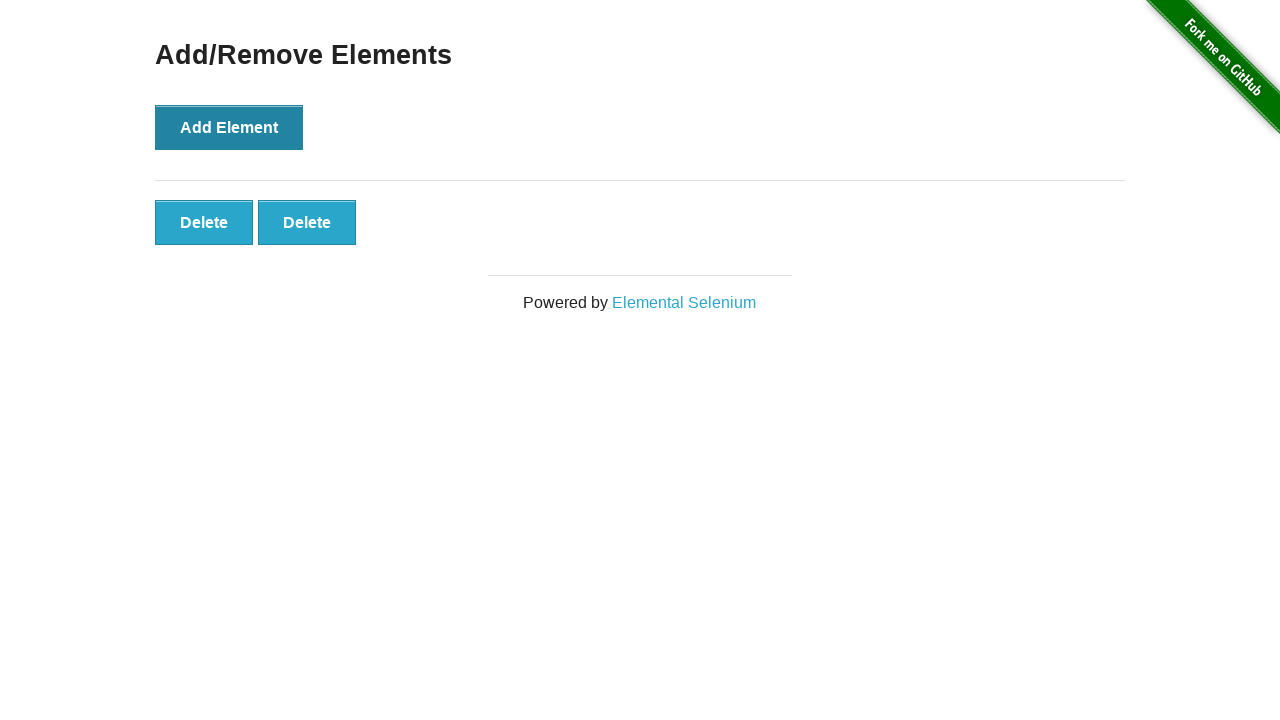

Clicked 'Add Element' button at (229, 127) on [onclick='addElement()']
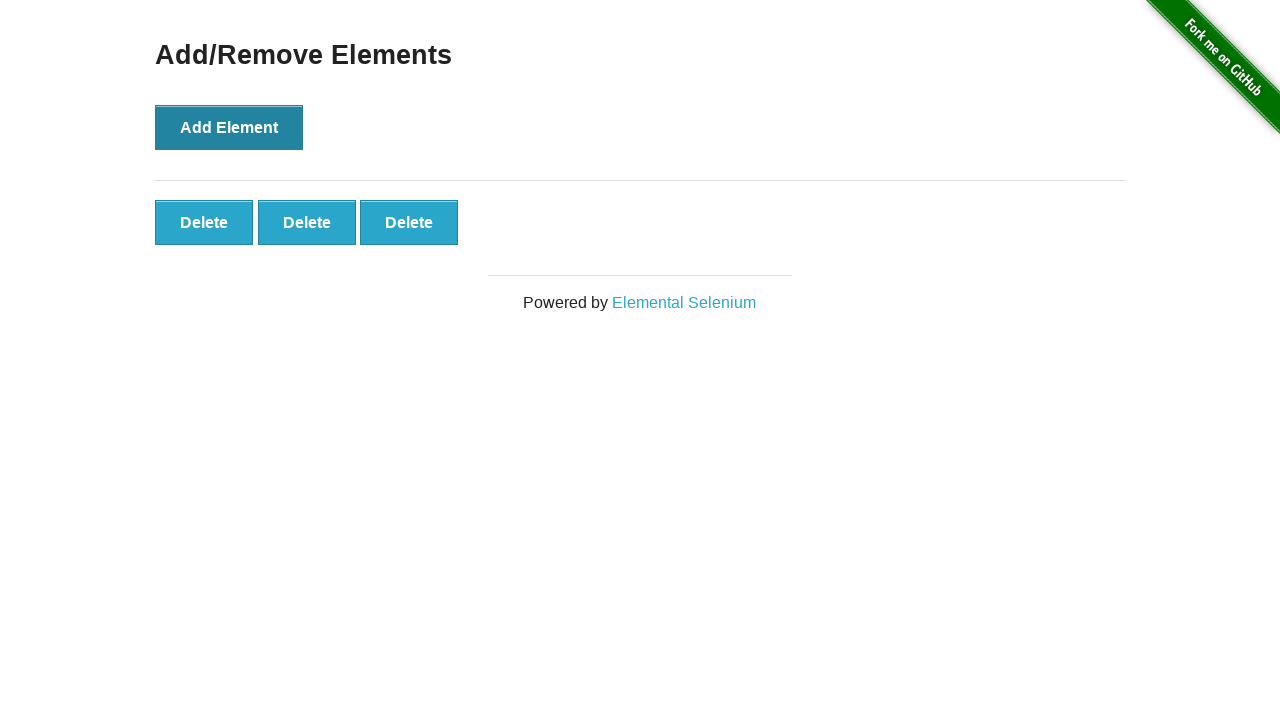

Clicked 'Add Element' button at (229, 127) on [onclick='addElement()']
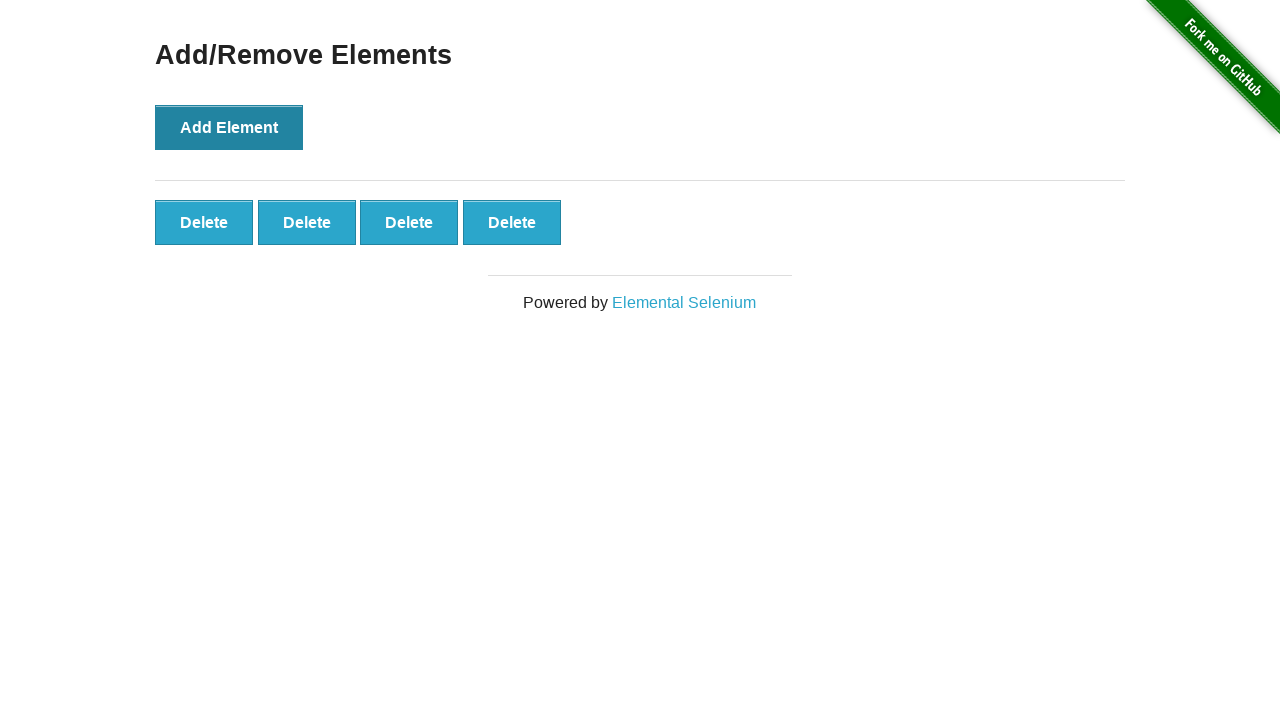

Clicked 'Add Element' button at (229, 127) on [onclick='addElement()']
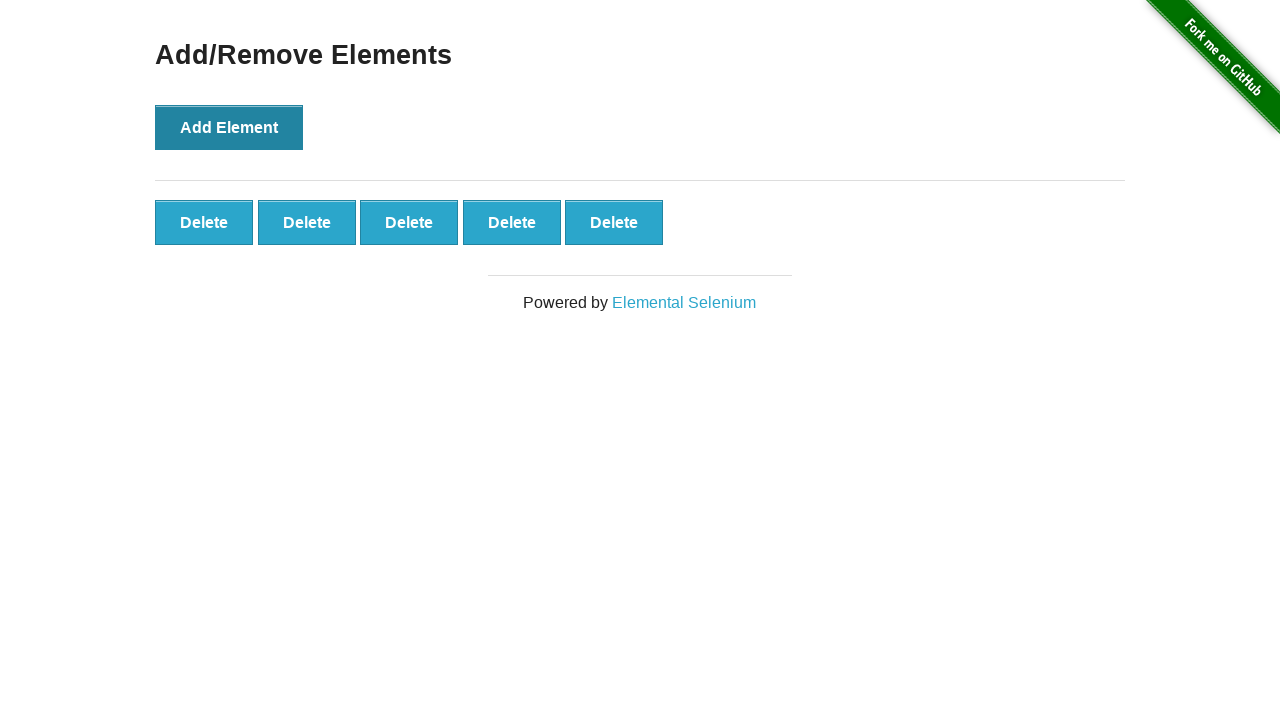

Delete buttons appeared on page
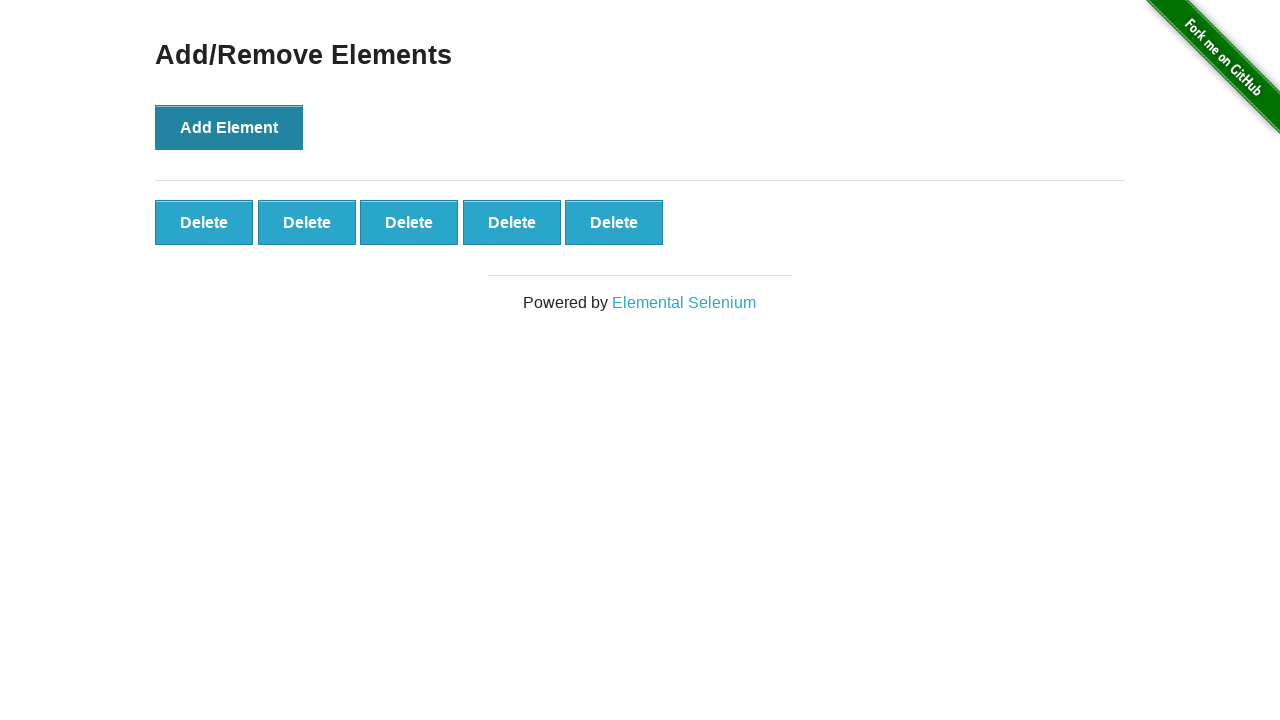

Verified all 5 Delete buttons are present
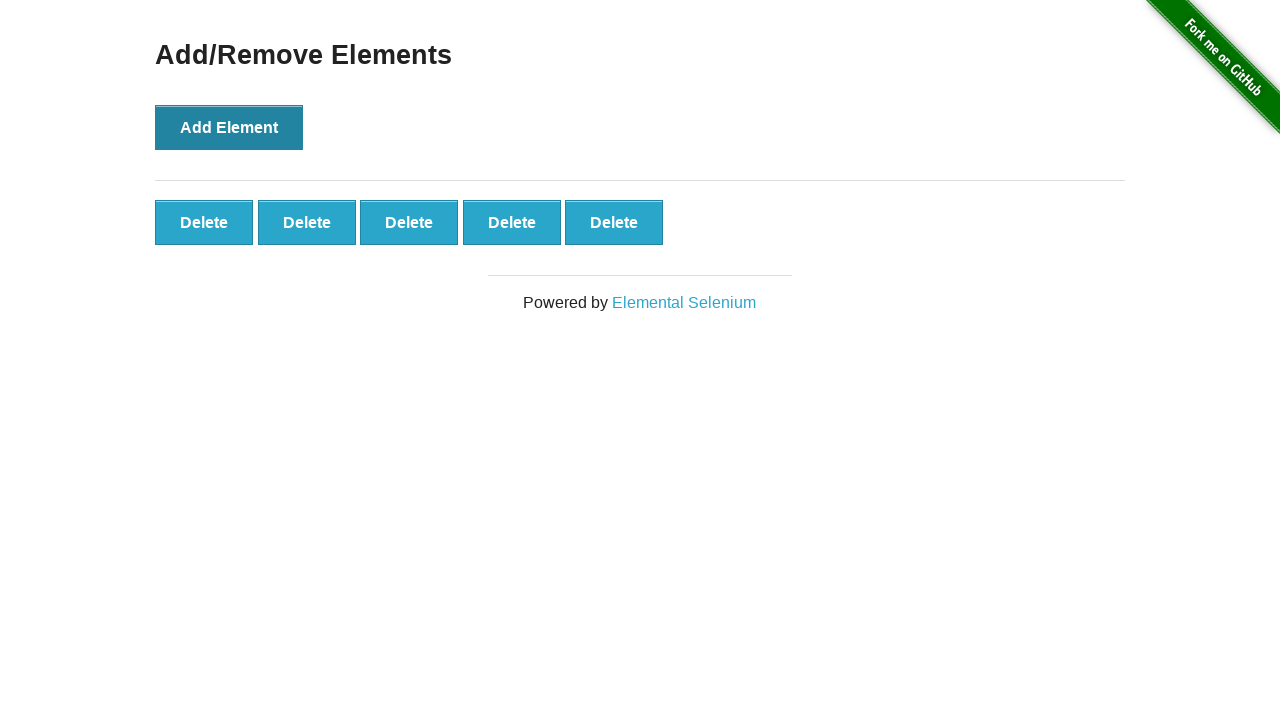

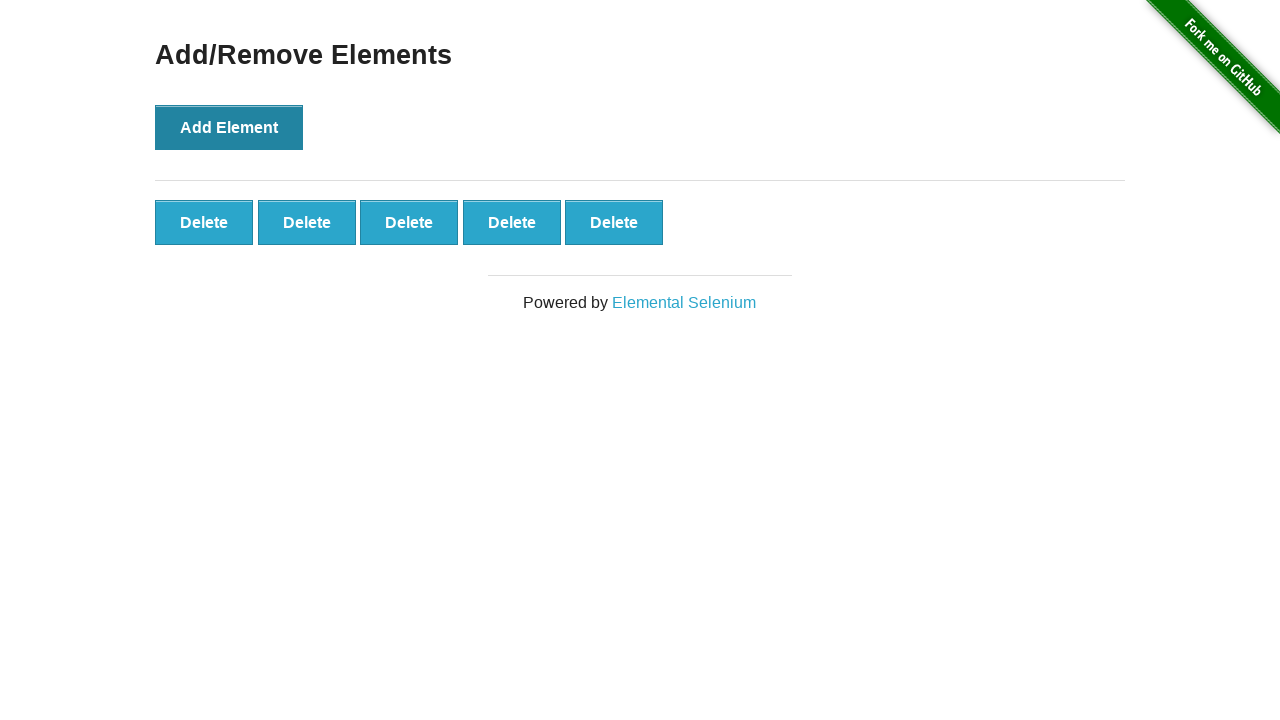